Navigates to a test page and locates all iframe elements on the page, verifying their presence and retrieving their name attributes.

Starting URL: https://www.automationtestinginsider.com/2019/08/textarea-textarea-element-defines-multi.html

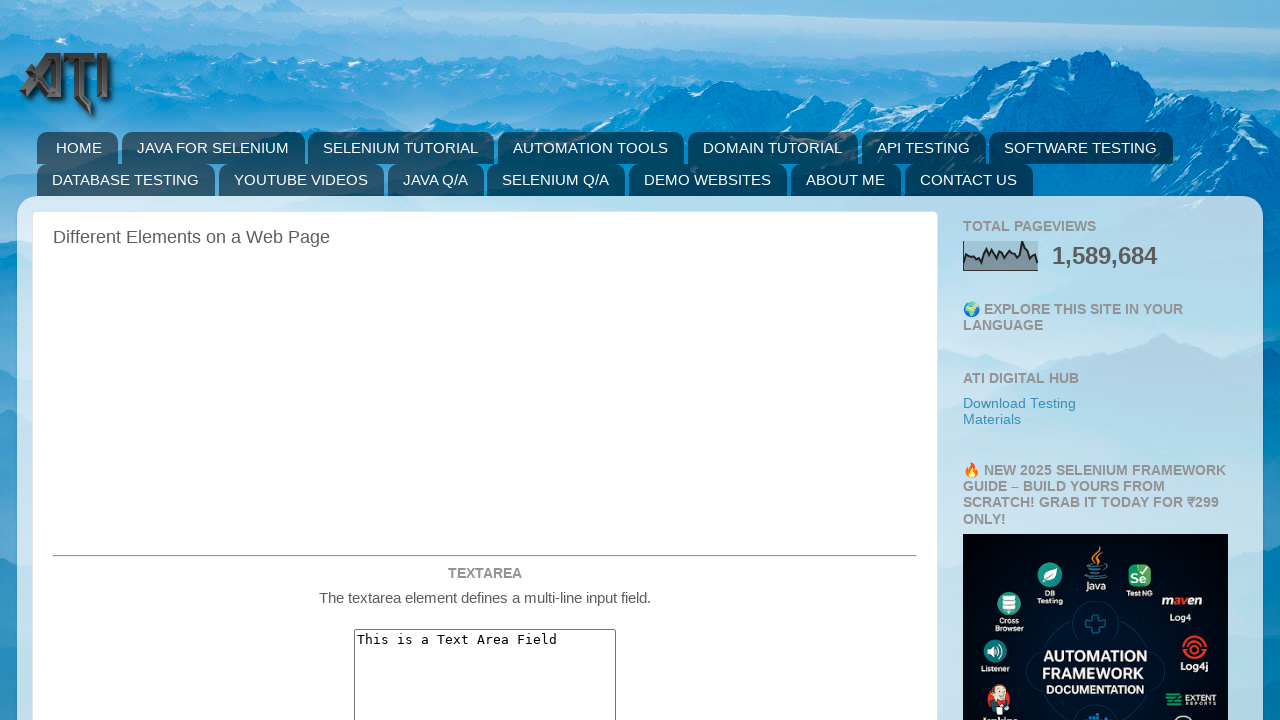

Navigated to textarea test page
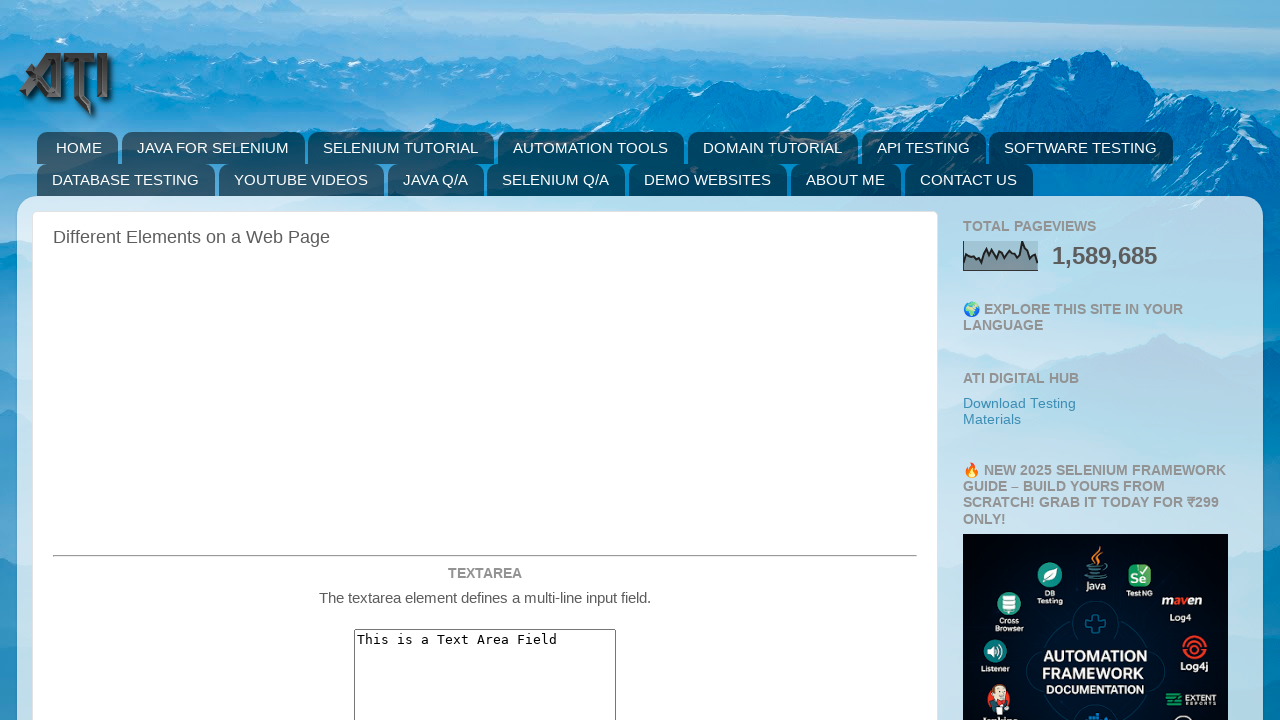

Page fully loaded (DOM content ready)
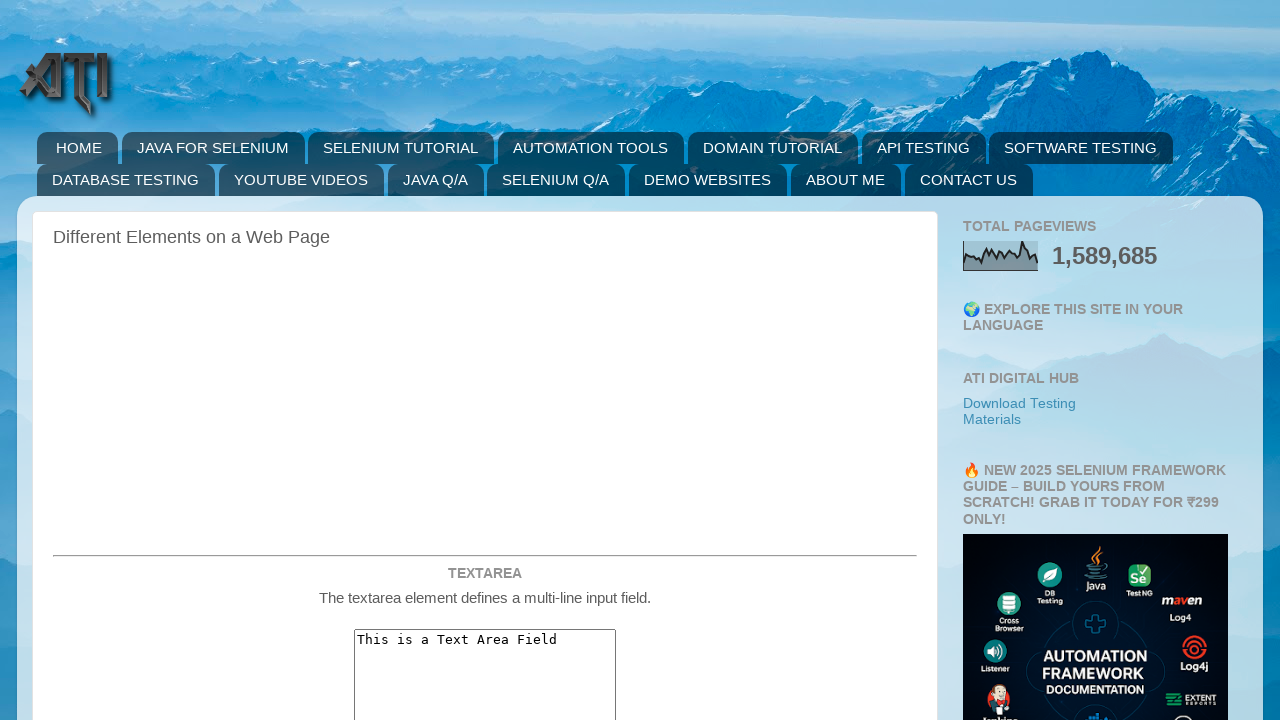

Located all iframe elements on the page
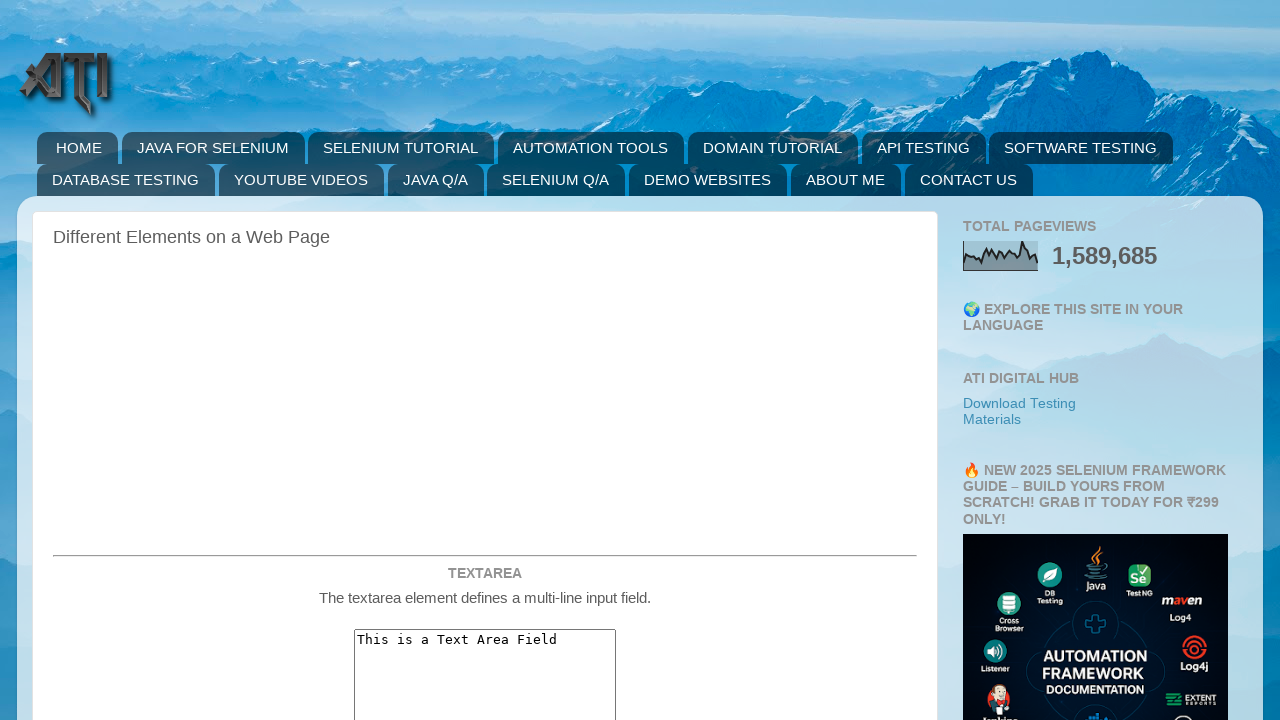

Retrieved name attribute from iframe: 'aswift_1'
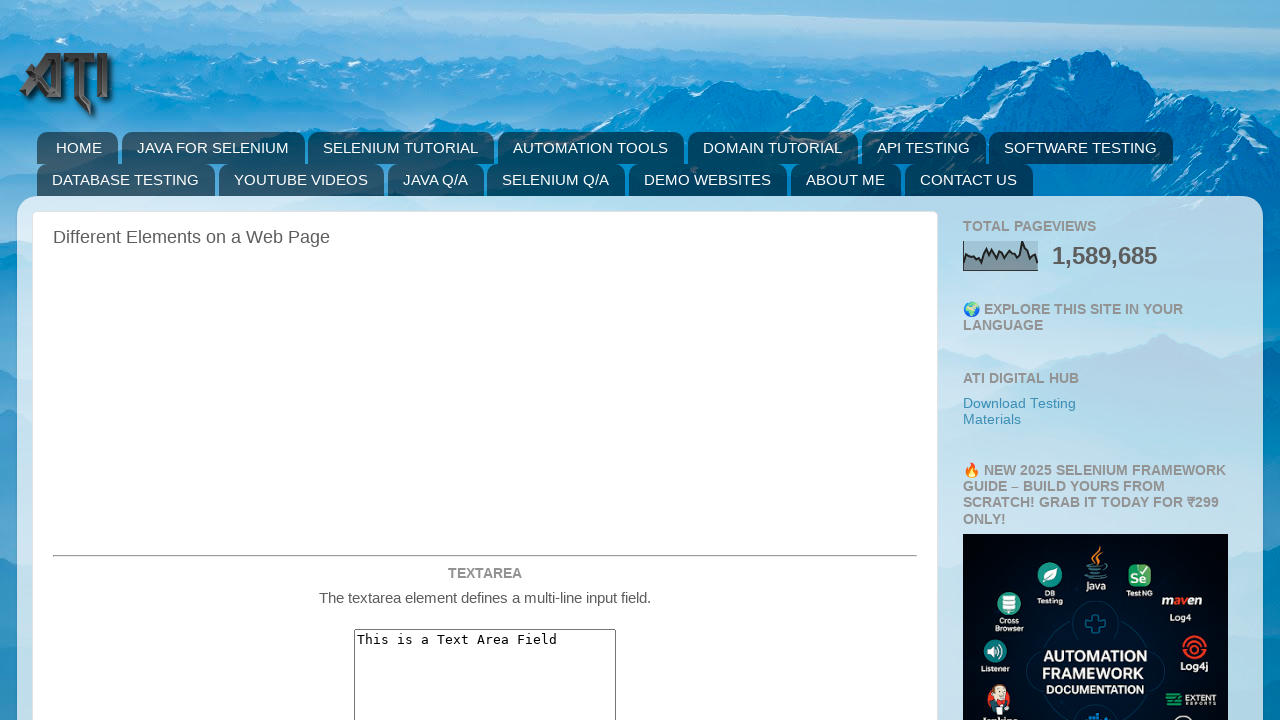

Retrieved name attribute from iframe: 'iframe_a'
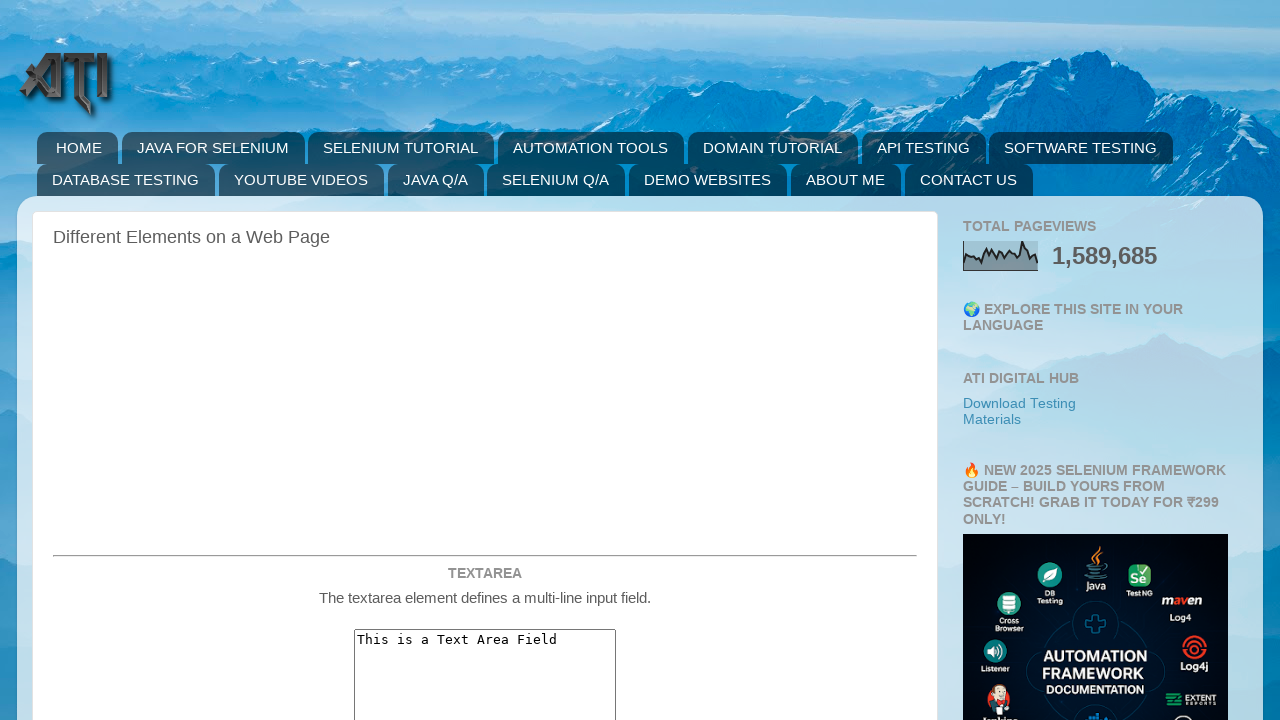

Retrieved name attribute from iframe: 'iframe_b'
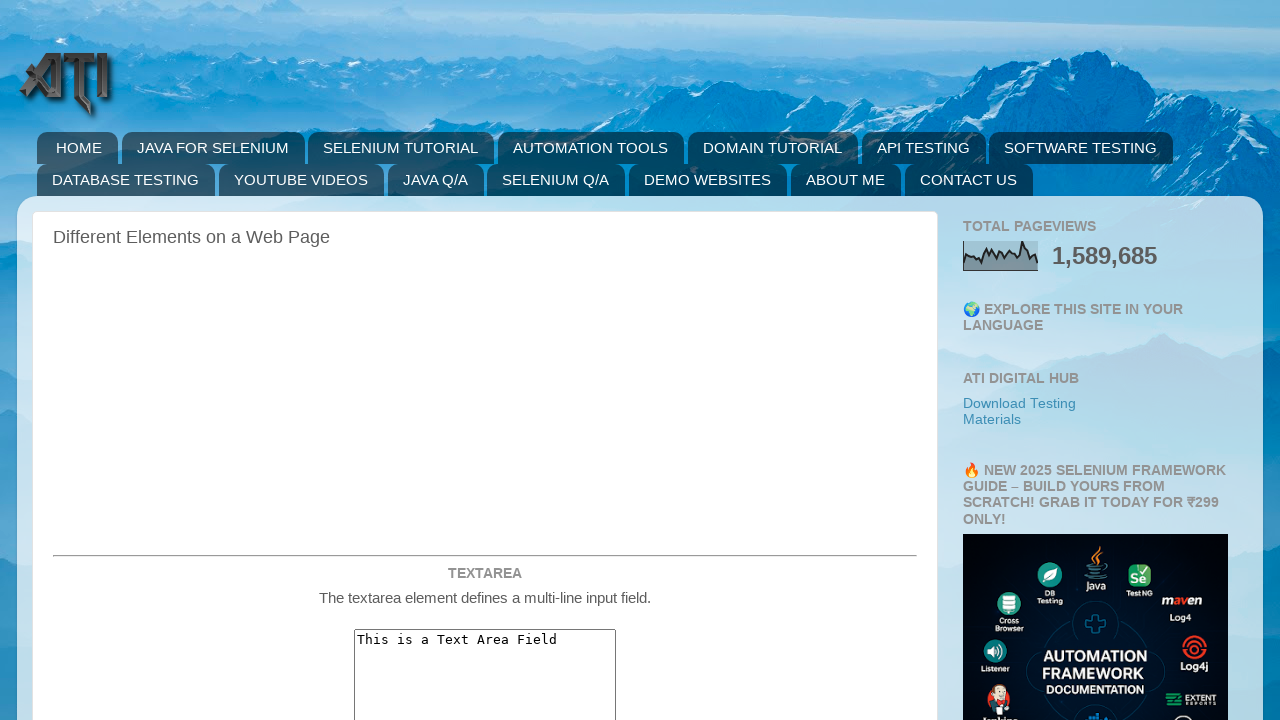

Retrieved name attribute from iframe: 'comment-editor'
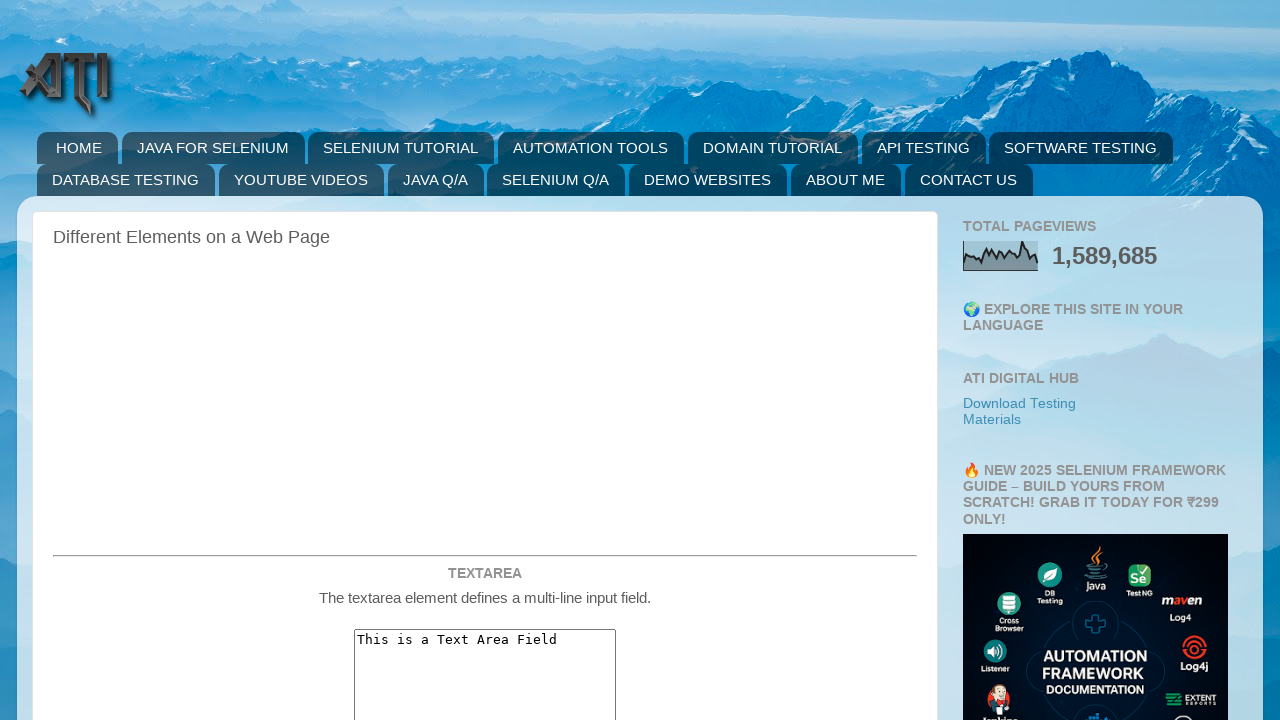

Retrieved name attribute from iframe: 'aswift_0'
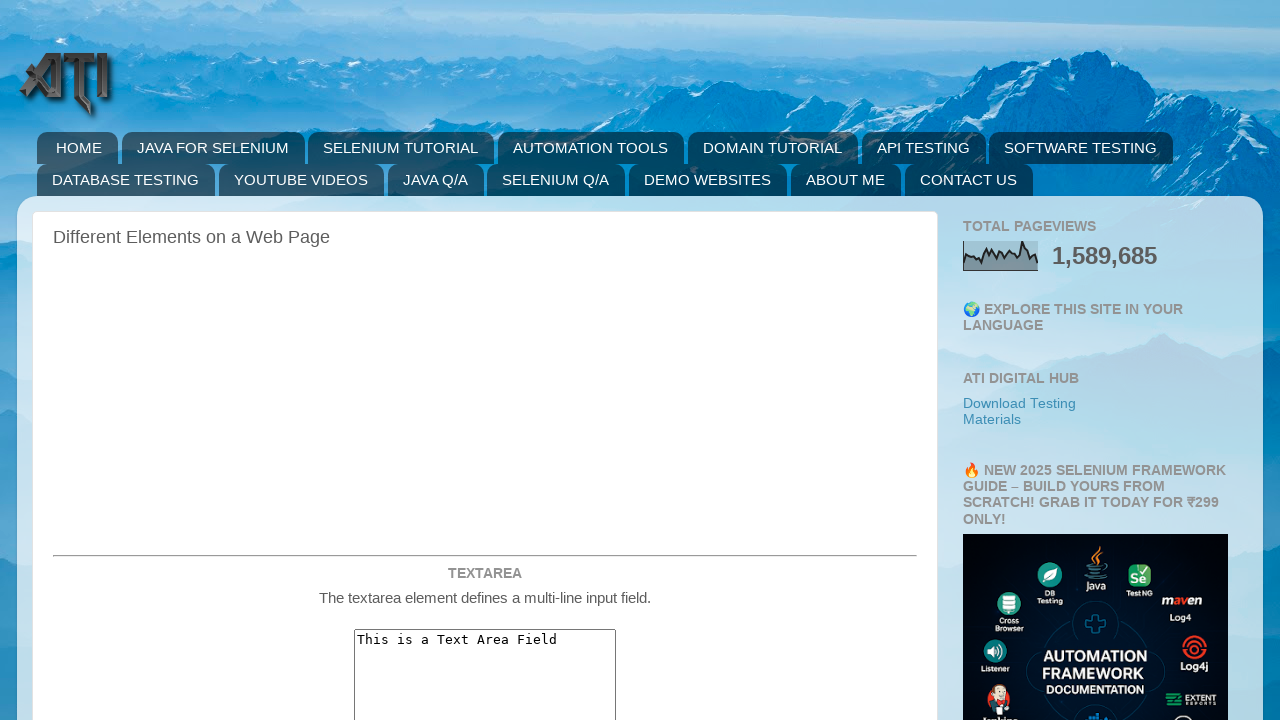

Retrieved name attribute from iframe: 'None'
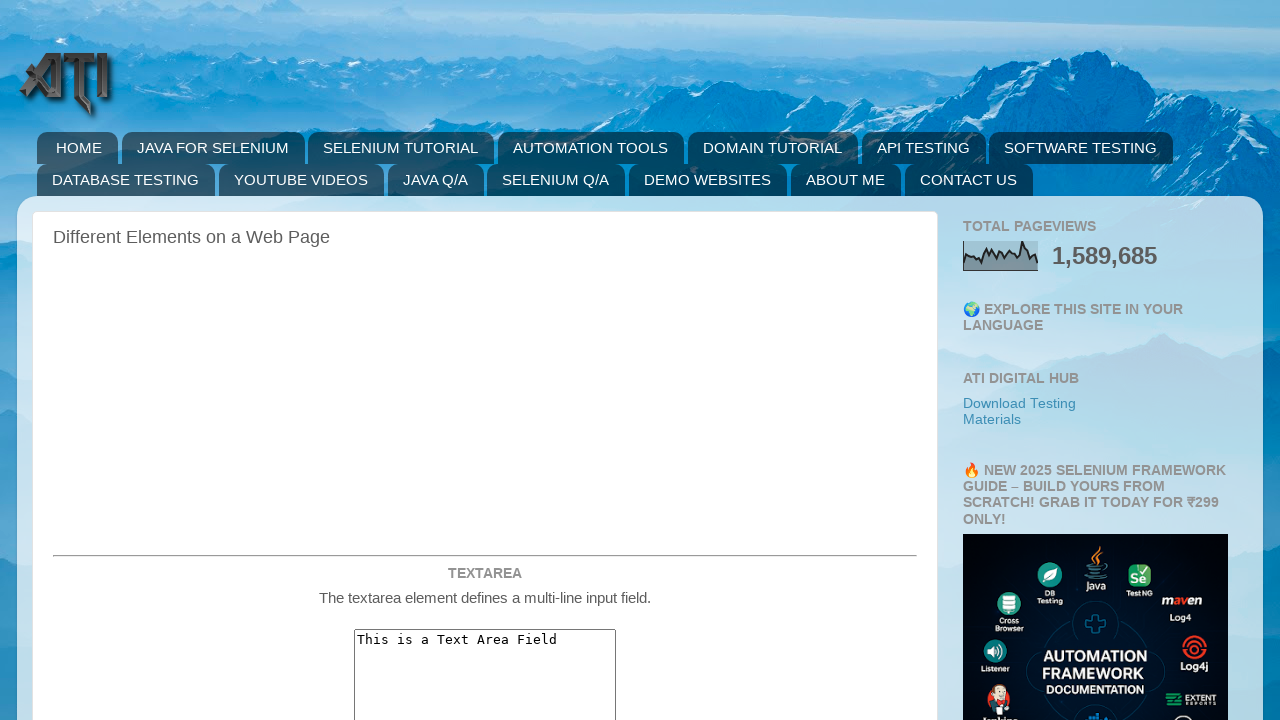

Retrieved name attribute from iframe: 'google_esf'
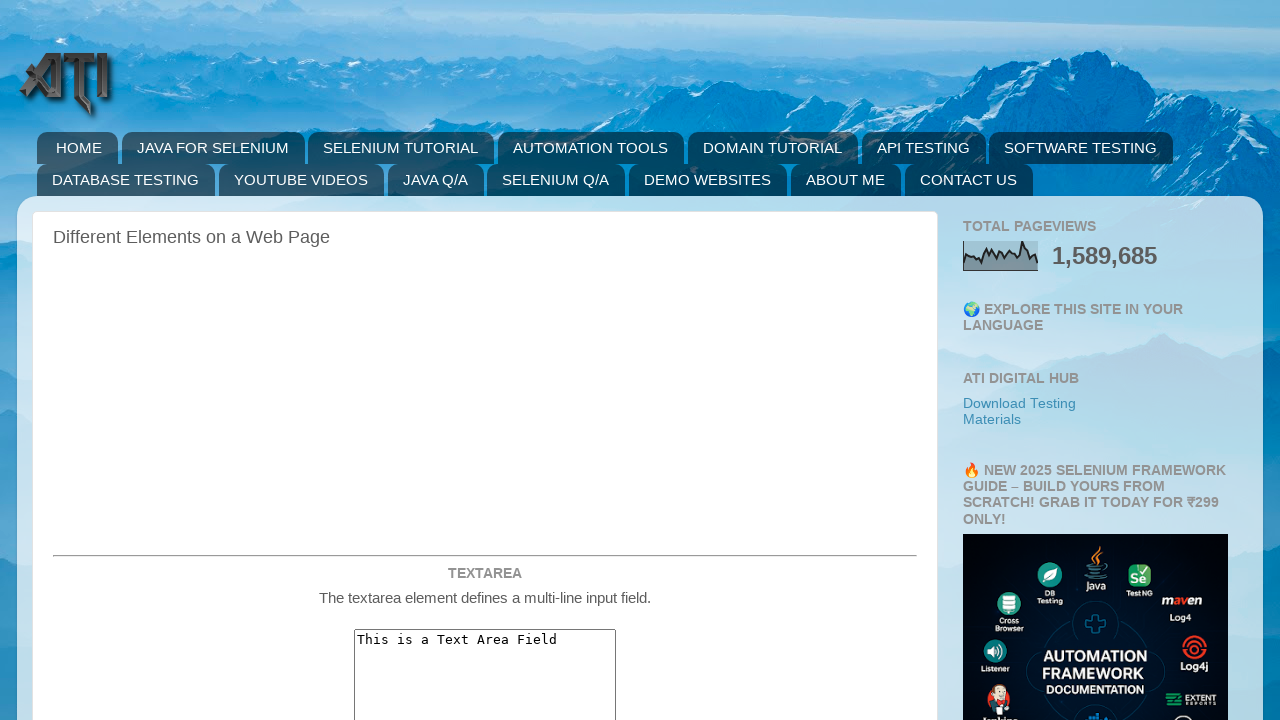

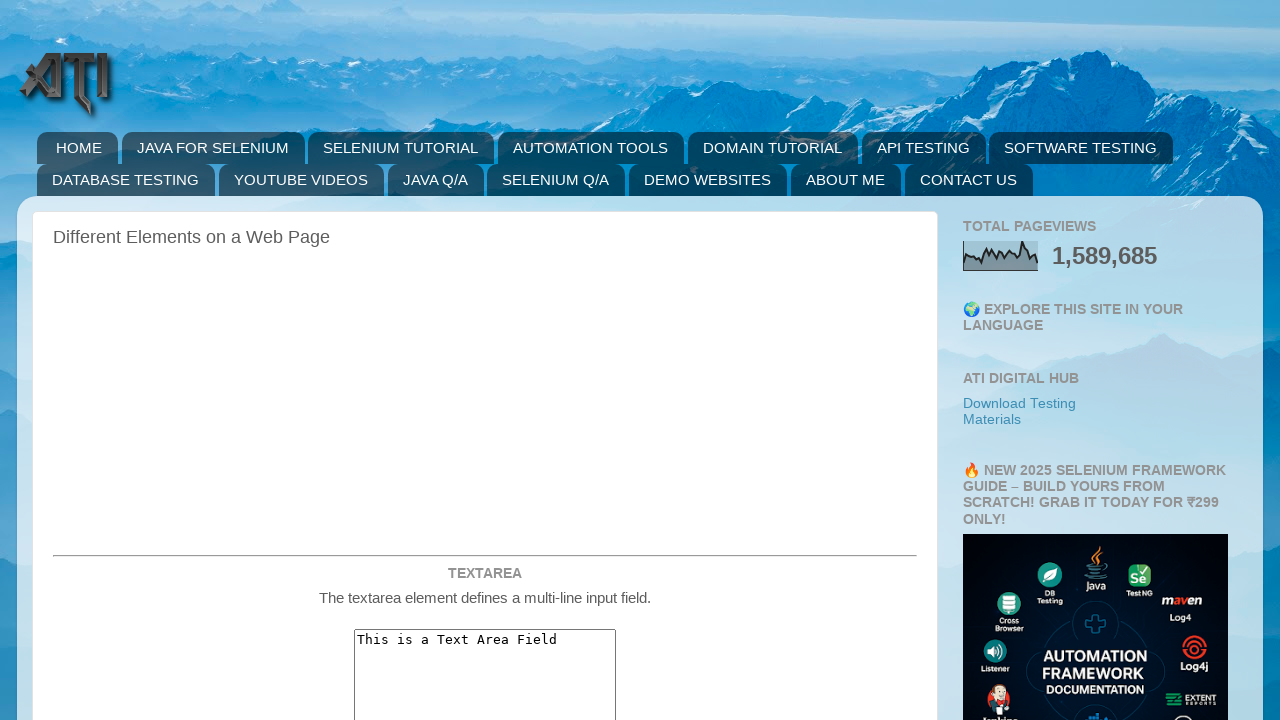